Tests dropdown selection functionality by selecting different states from a dropdown menu using various selection methods (by visible text, by value, and by index), then verifies the final selected option is California.

Starting URL: https://practice.cydeo.com/dropdown

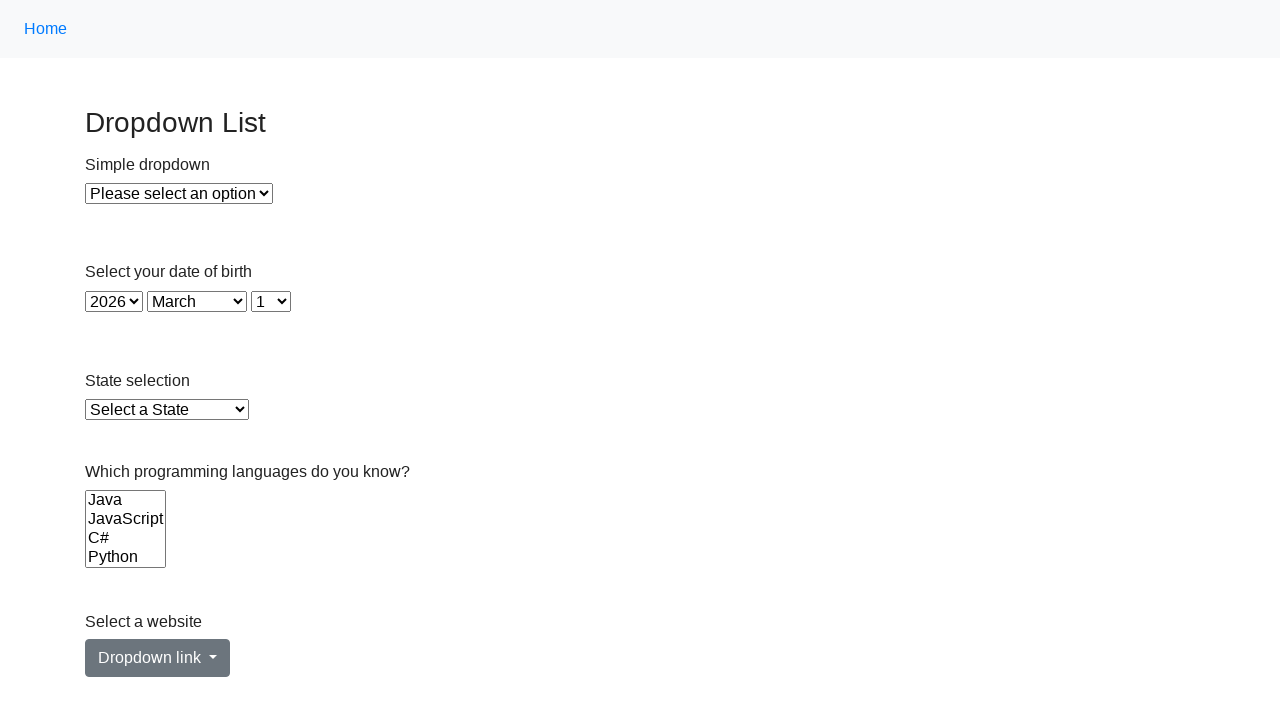

Selected Illinois from dropdown by visible text on select#state
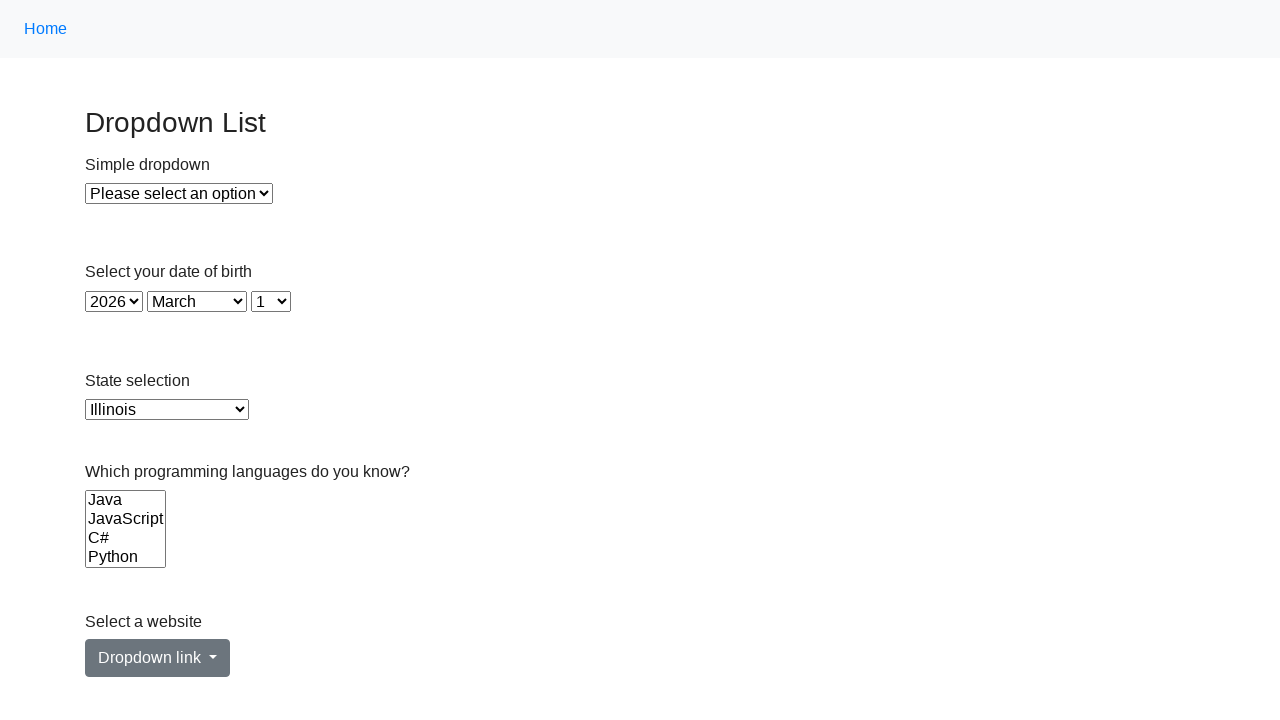

Selected Virginia from dropdown by value 'VA' on select#state
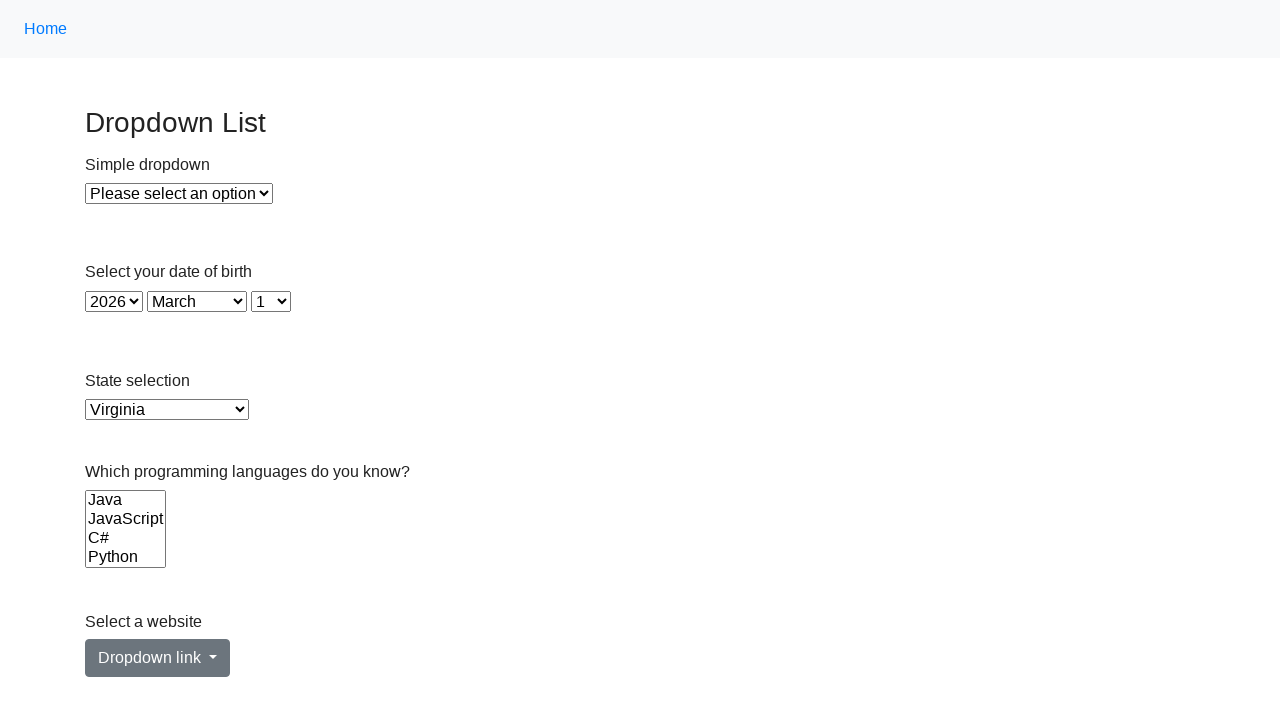

Selected California from dropdown by index 5 on select#state
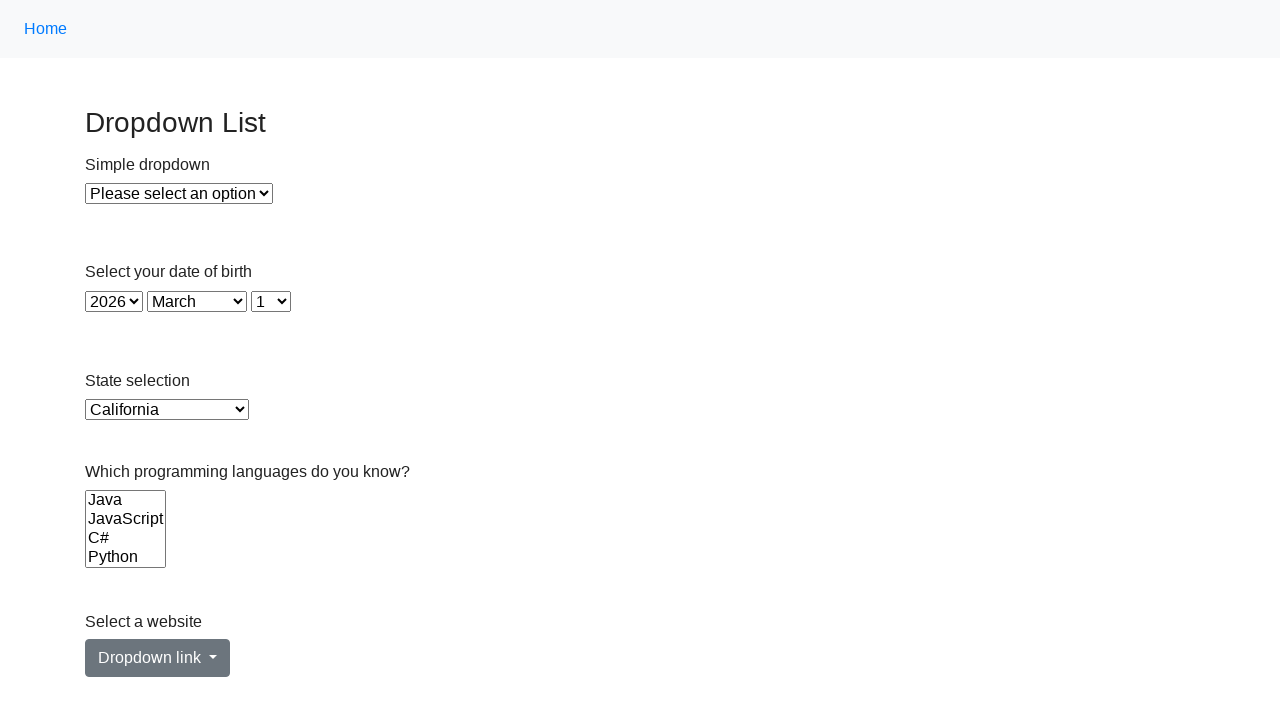

Retrieved the current selected option value
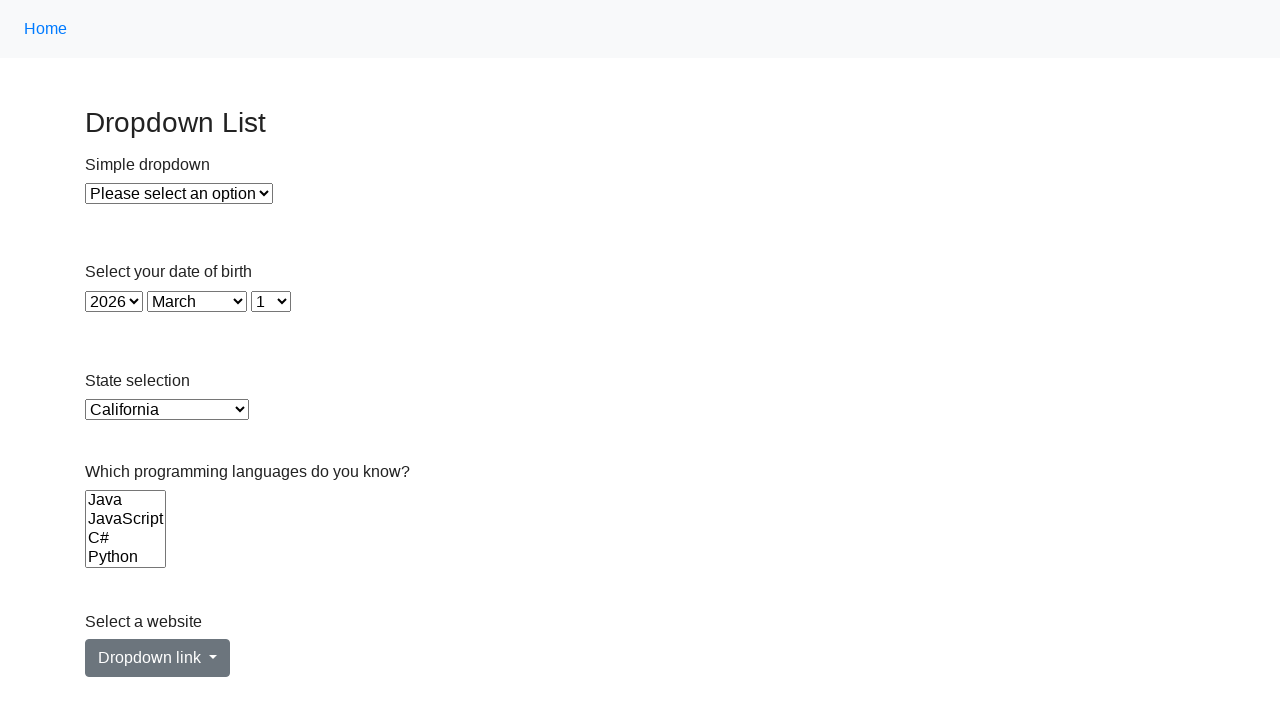

Verified that California is the selected option in the dropdown
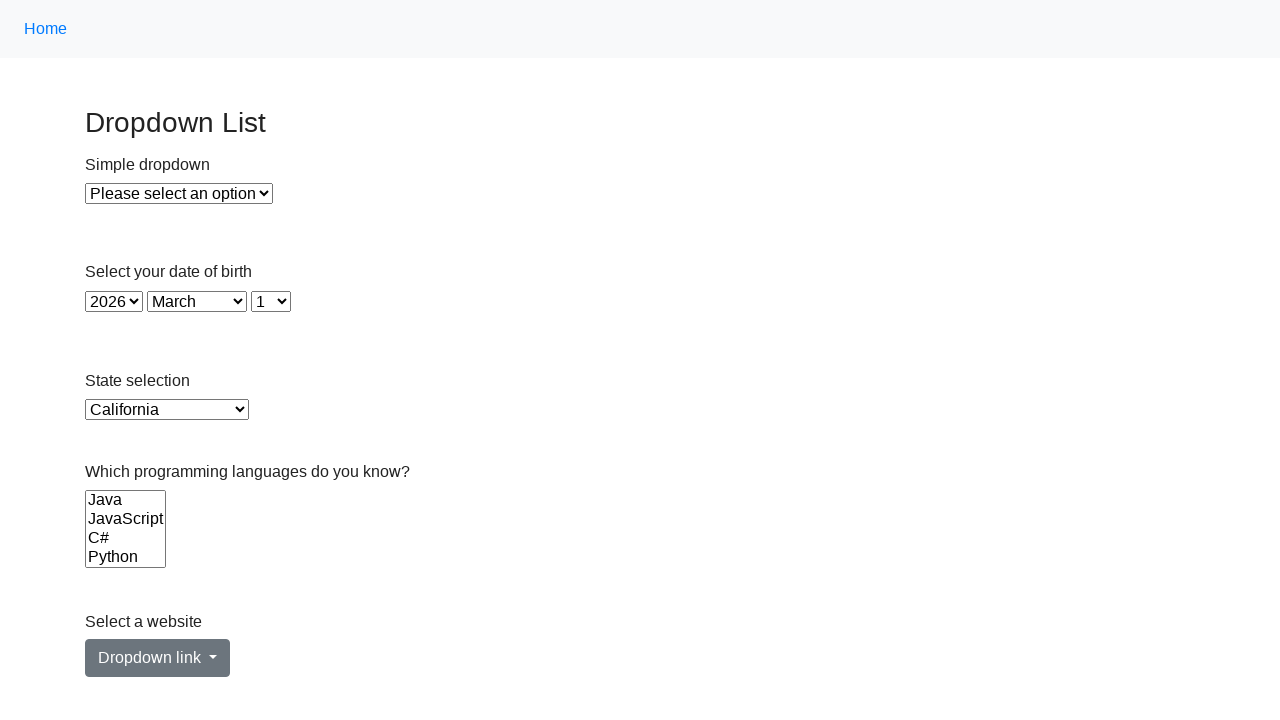

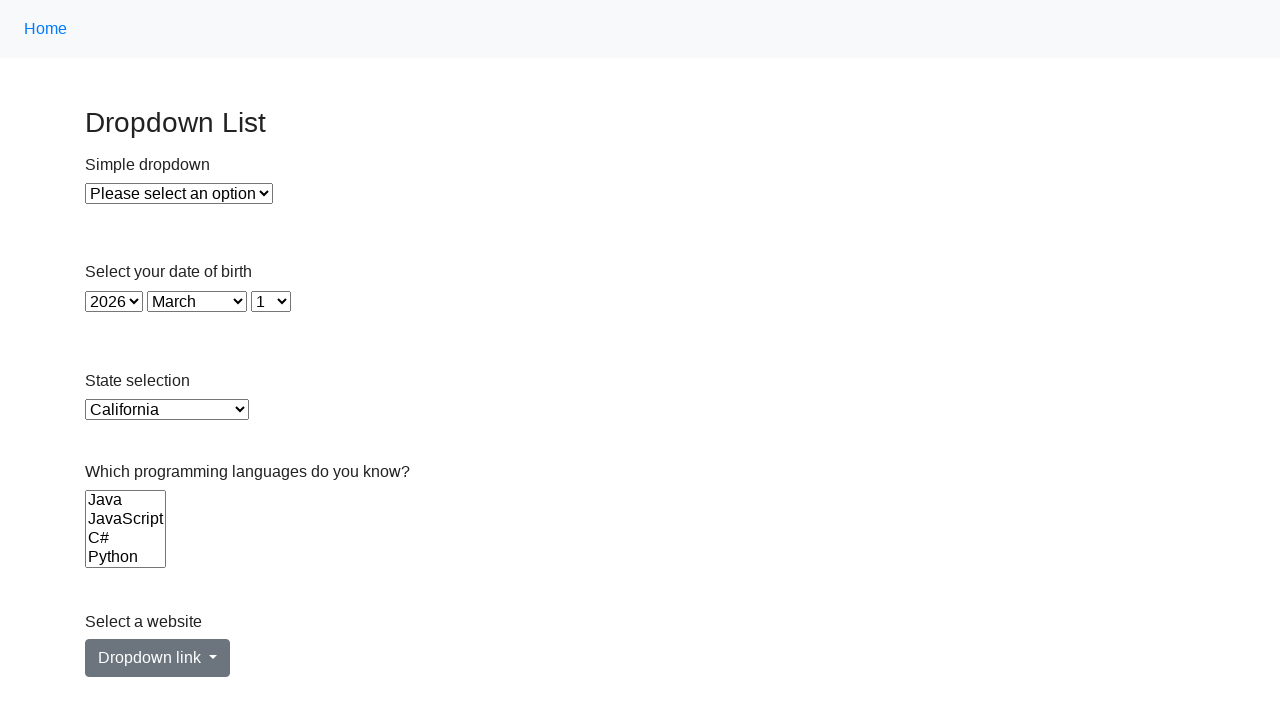